Tests scrolling functionality by scrolling down to a specific element and then scrolling back up using keyboard keys

Starting URL: https://practice.cydeo.com/

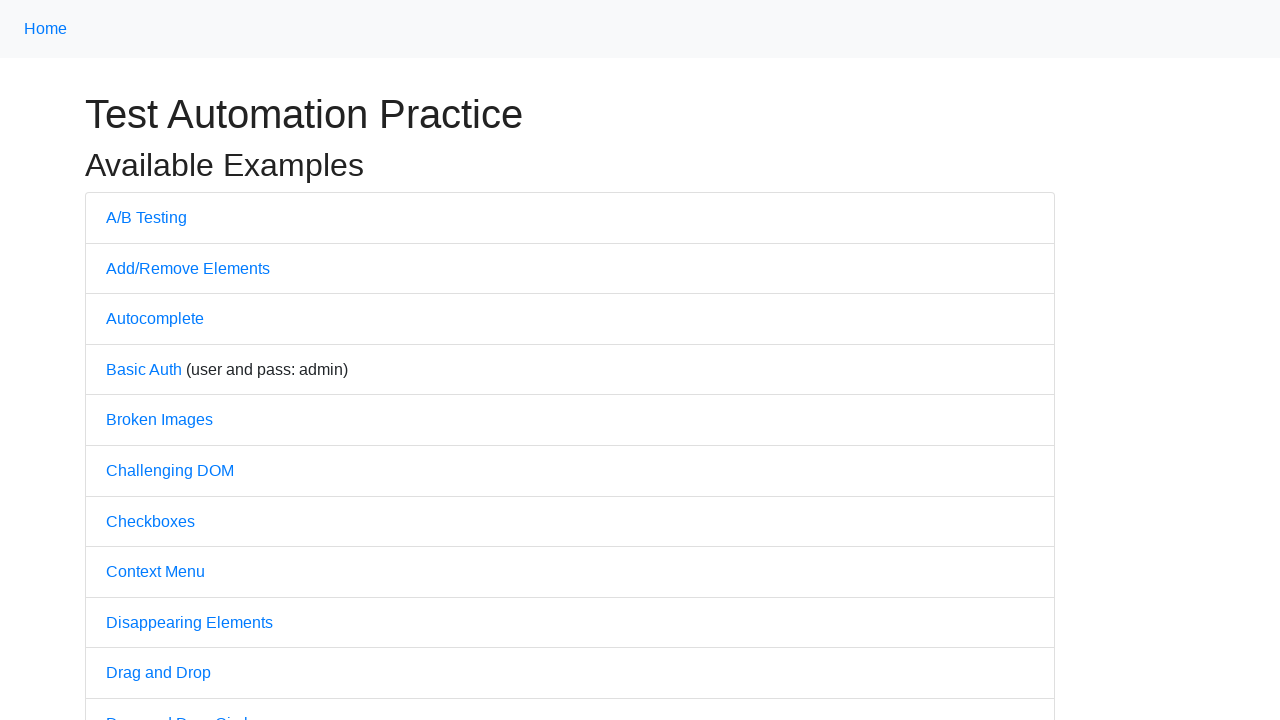

Located CYDEO link element
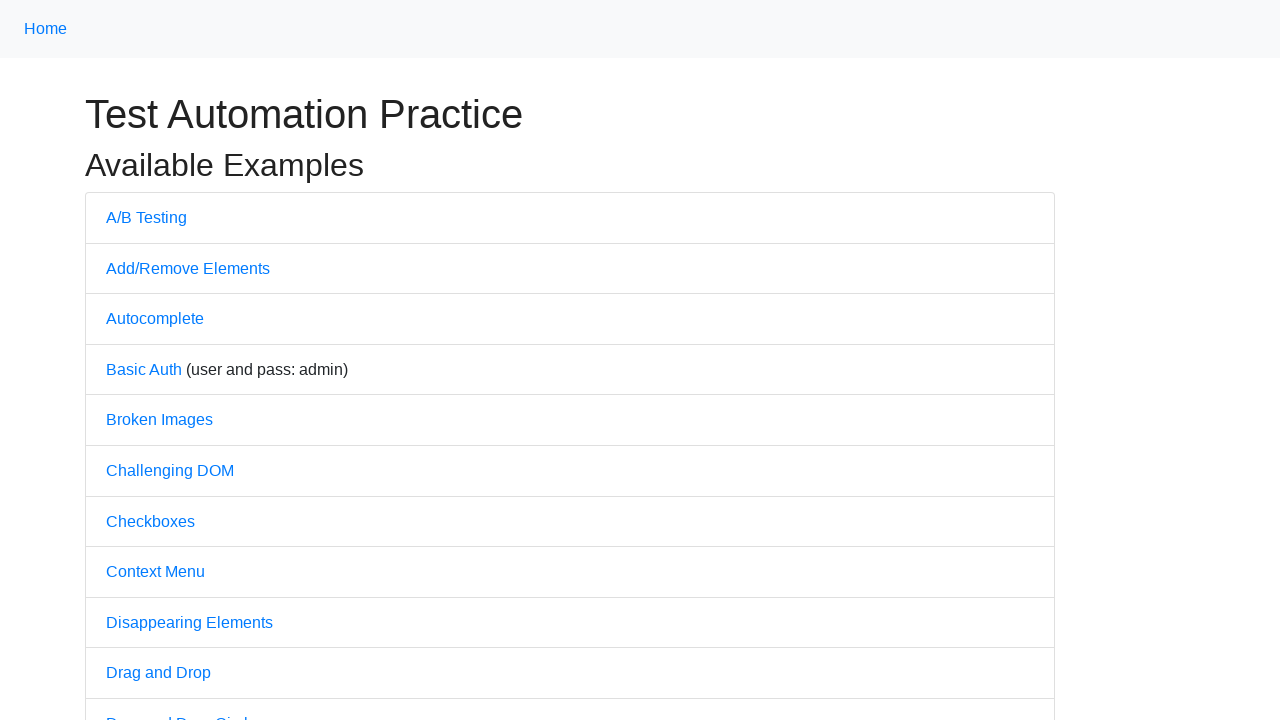

Scrolled down to CYDEO link by hovering over it at (614, 707) on a >> internal:has-text="CYDEO"i
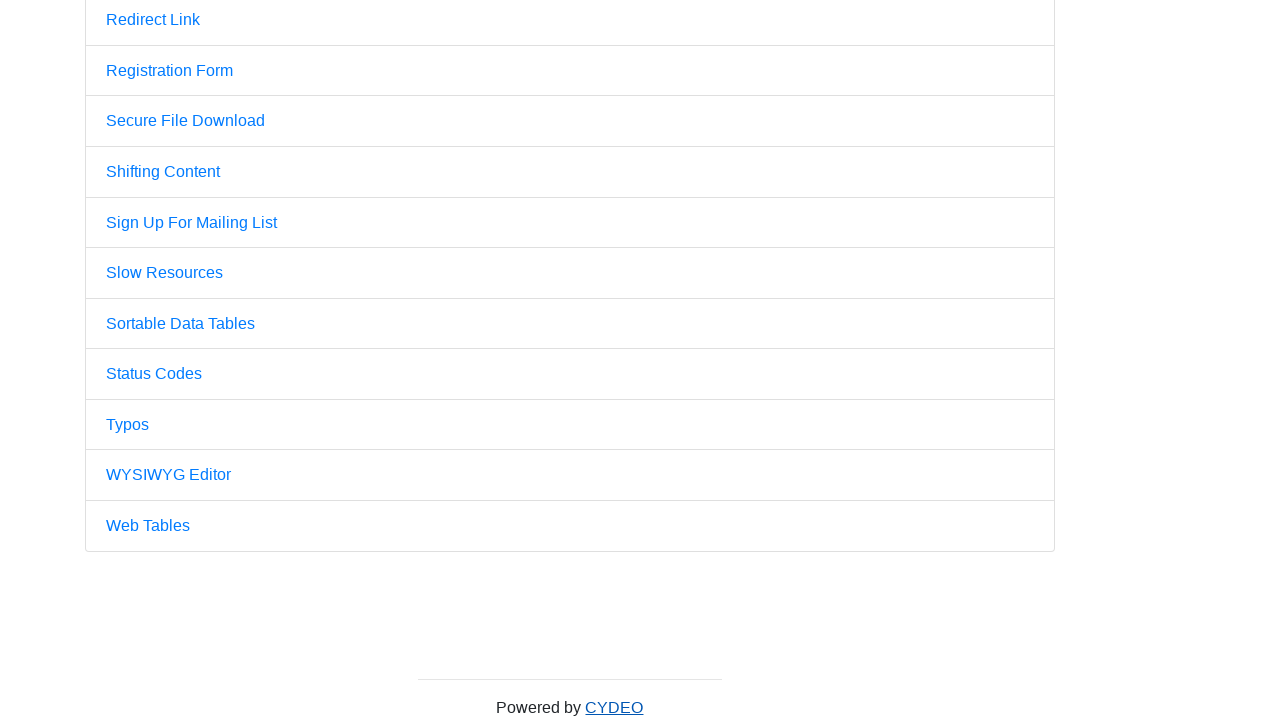

Pressed PageUp key to scroll back up
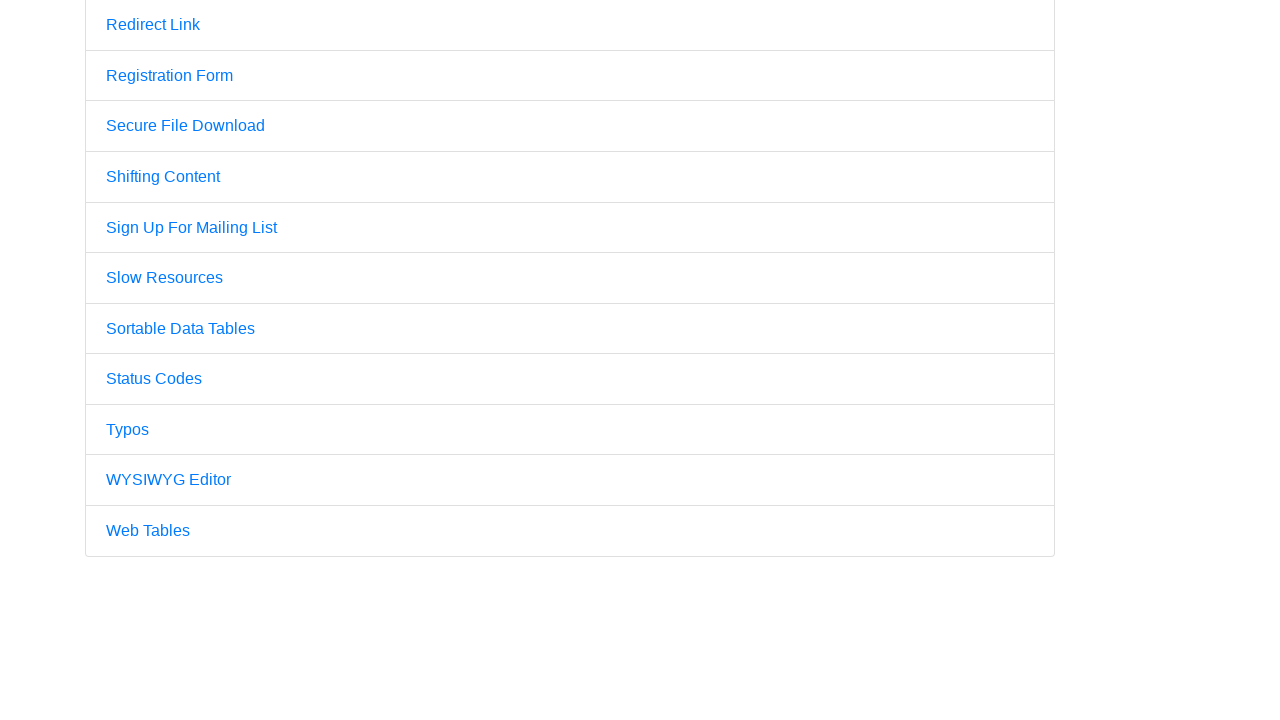

Pressed PageUp key again to scroll further up
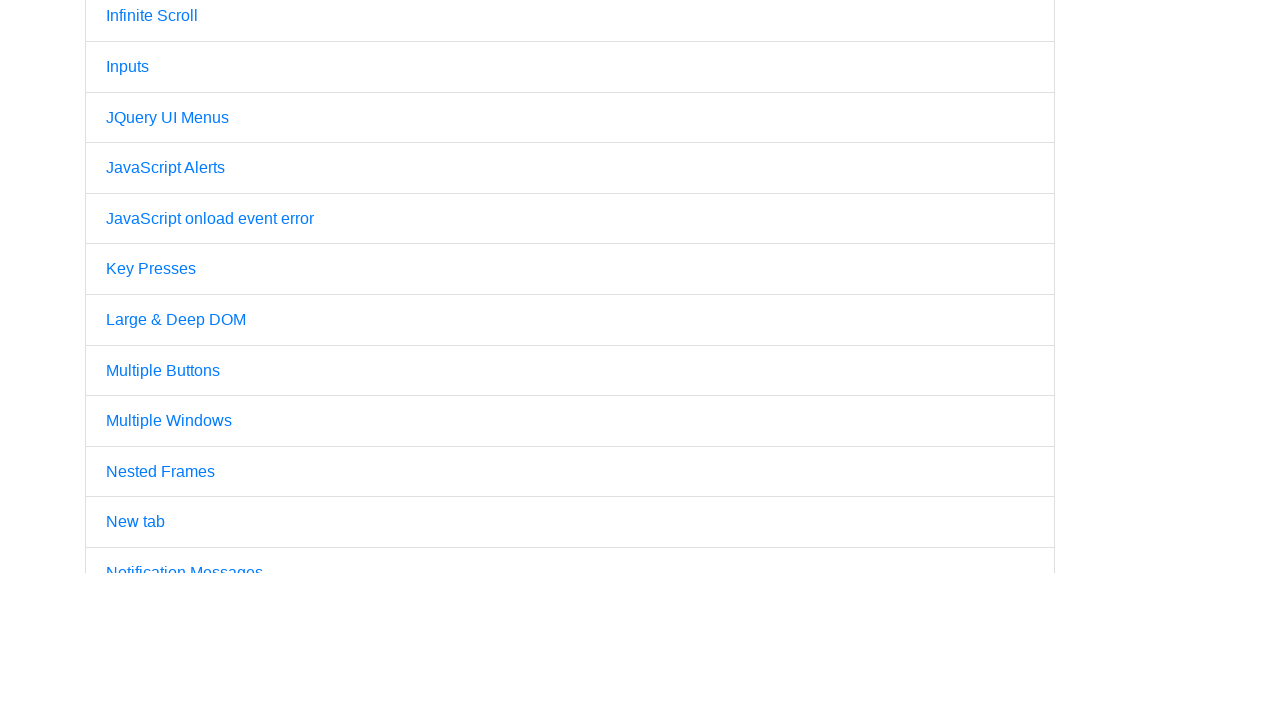

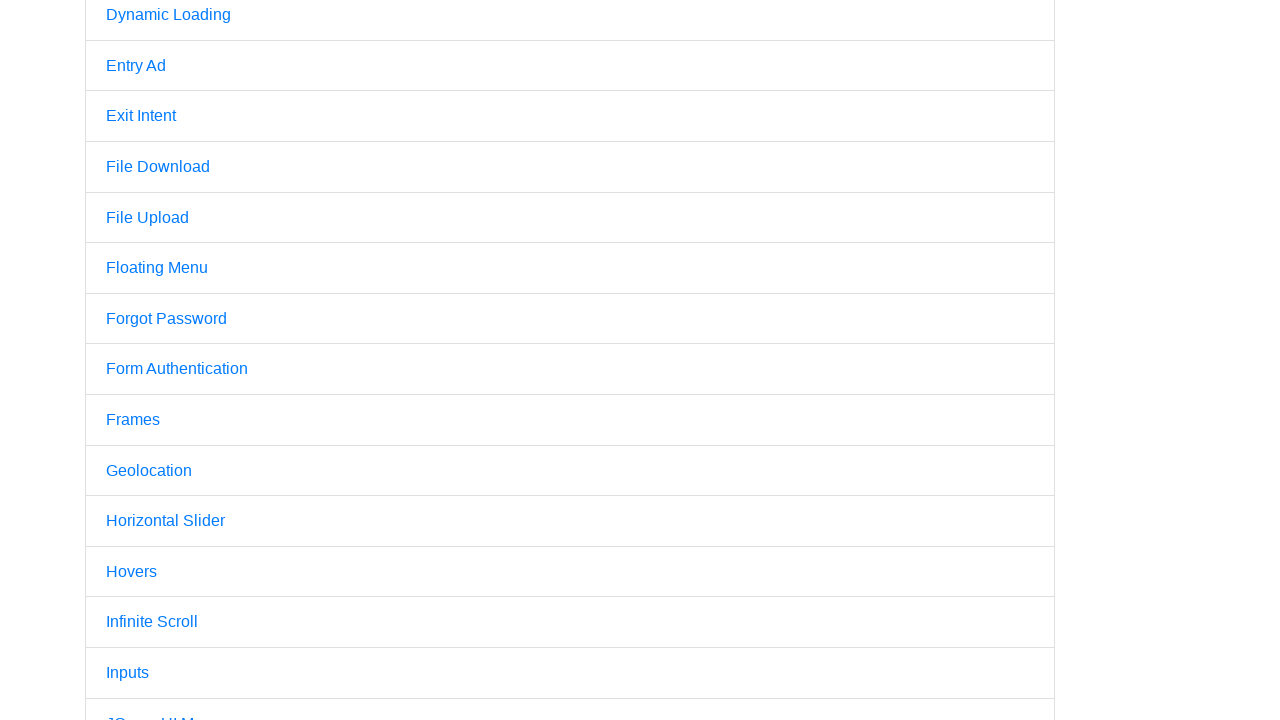